Navigates to an AliExpress product page and waits for the page content to load to verify product information is displayed.

Starting URL: https://www.aliexpress.com/item/1005007966773739.html?srcSns=sns_Copy&sourceType=1&spreadType=socialShare&bizType=ProductDetail&social_params=61114524894&aff_fcid=c044fe1cf0a844b0a8299cfef651abdd-1748677413314-04002-_EwHudxU&tt=MG&aff_fsk=_EwHudxU&aff_platform=default&sk=_EwHudxU&aff_trace_key=c044fe1cf0a844b0a8299cfef651abdd-1748677413314-04002-_EwHudxU&shareId=61114524894&businessType=ProductDetail&platform=AE&terminal_id=24e542db40a34d0da57362870af2d154&afSmartRedirect=y

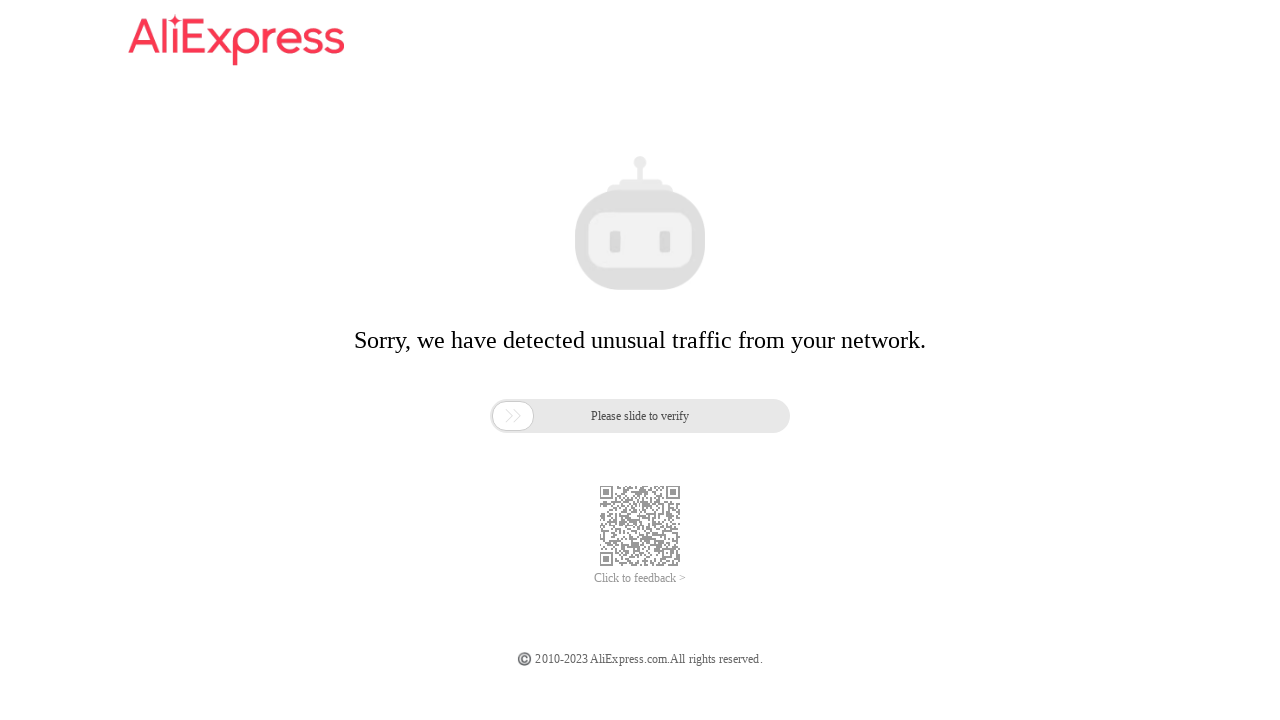

Waited for page DOM content to load
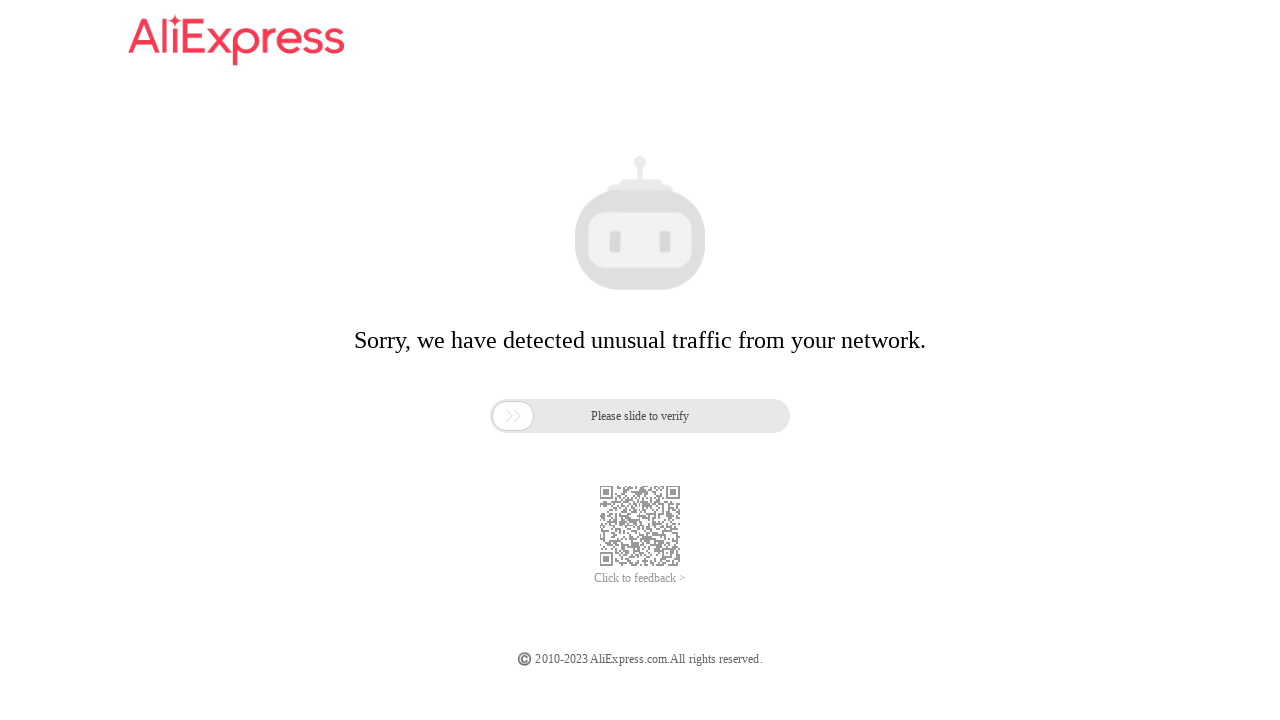

Waited 5 seconds for page content to settle
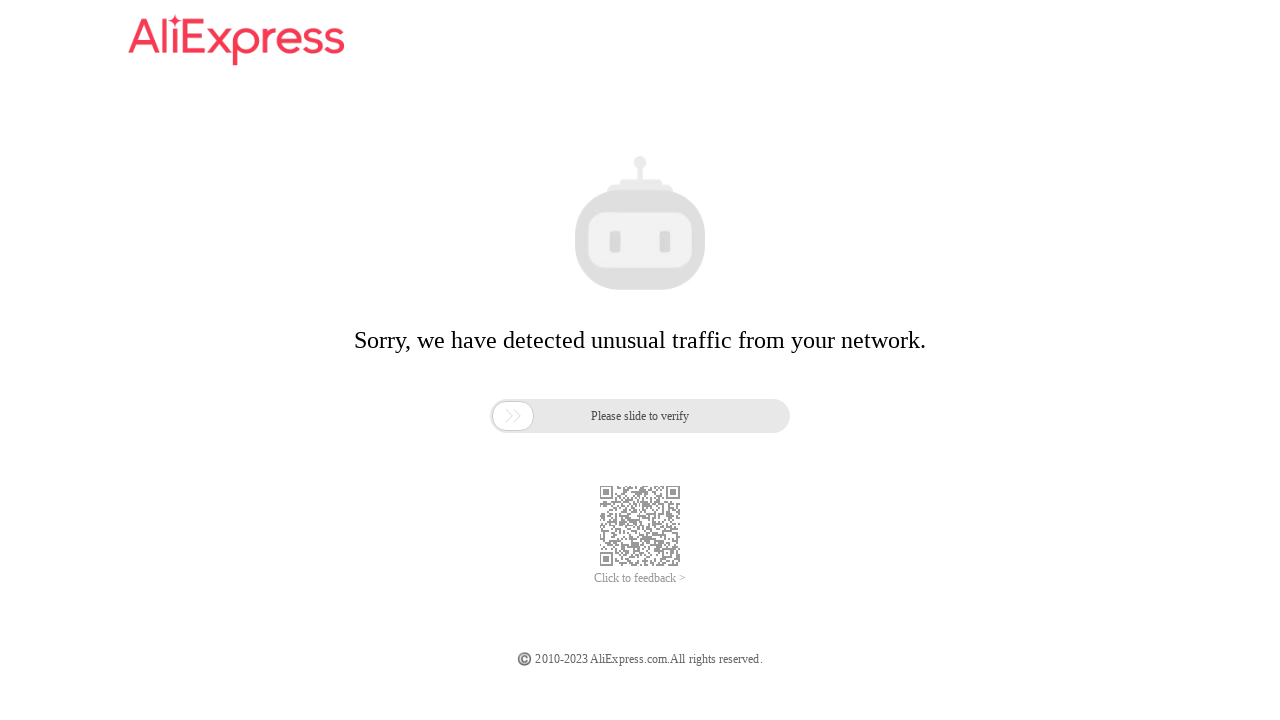

Verified product page body element is visible
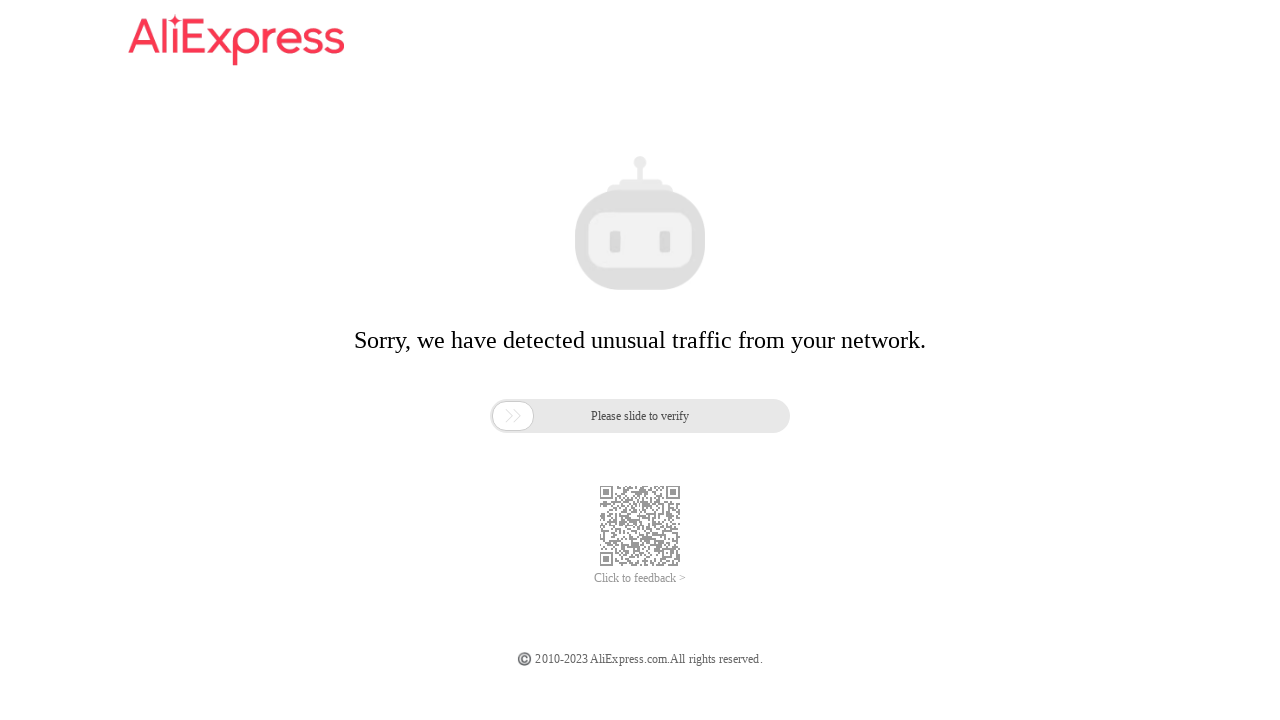

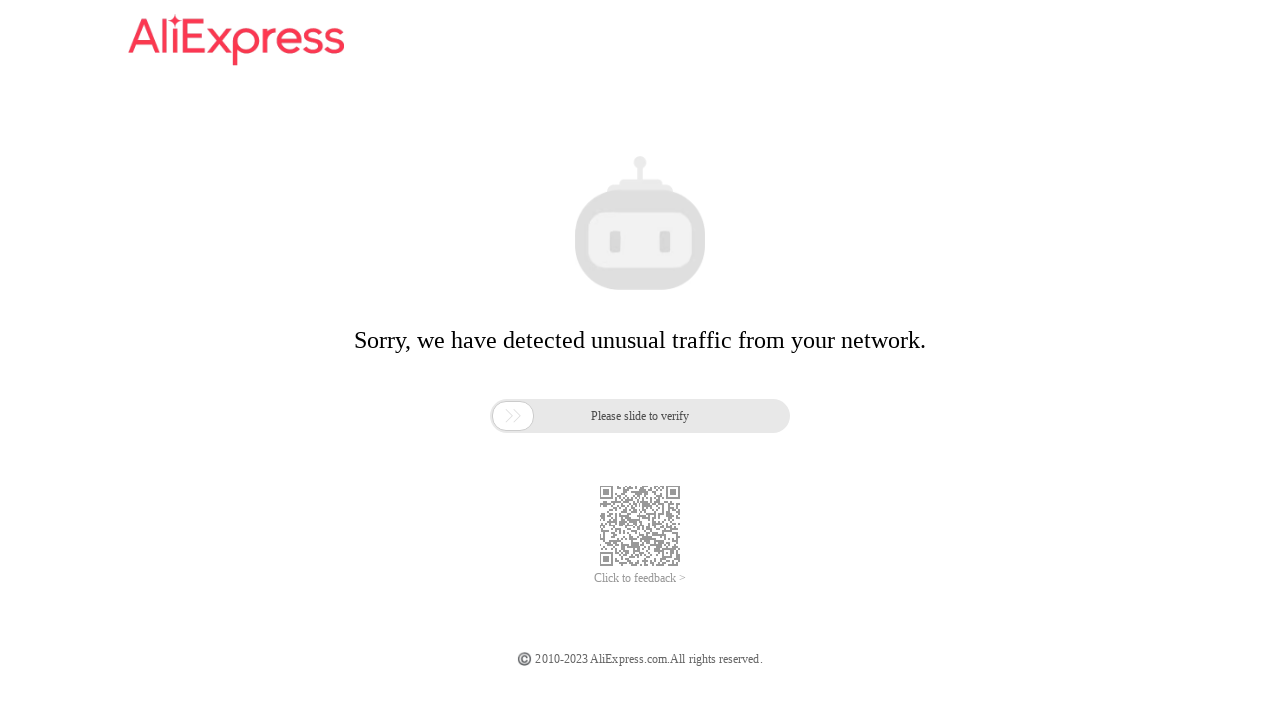